Tests drag and drop functionality on jQuery UI demo page by dragging an element and dropping it into a target area

Starting URL: https://jqueryui.com/droppable/

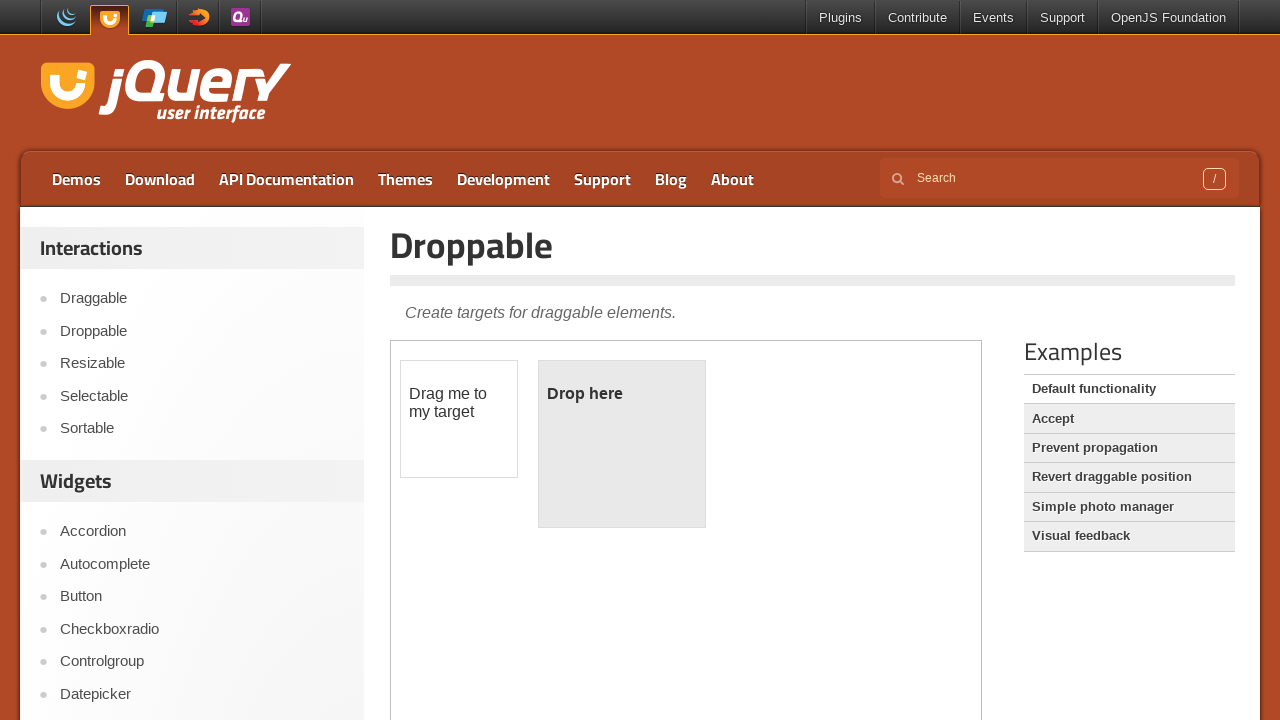

Located the first iframe containing the drag-drop demo
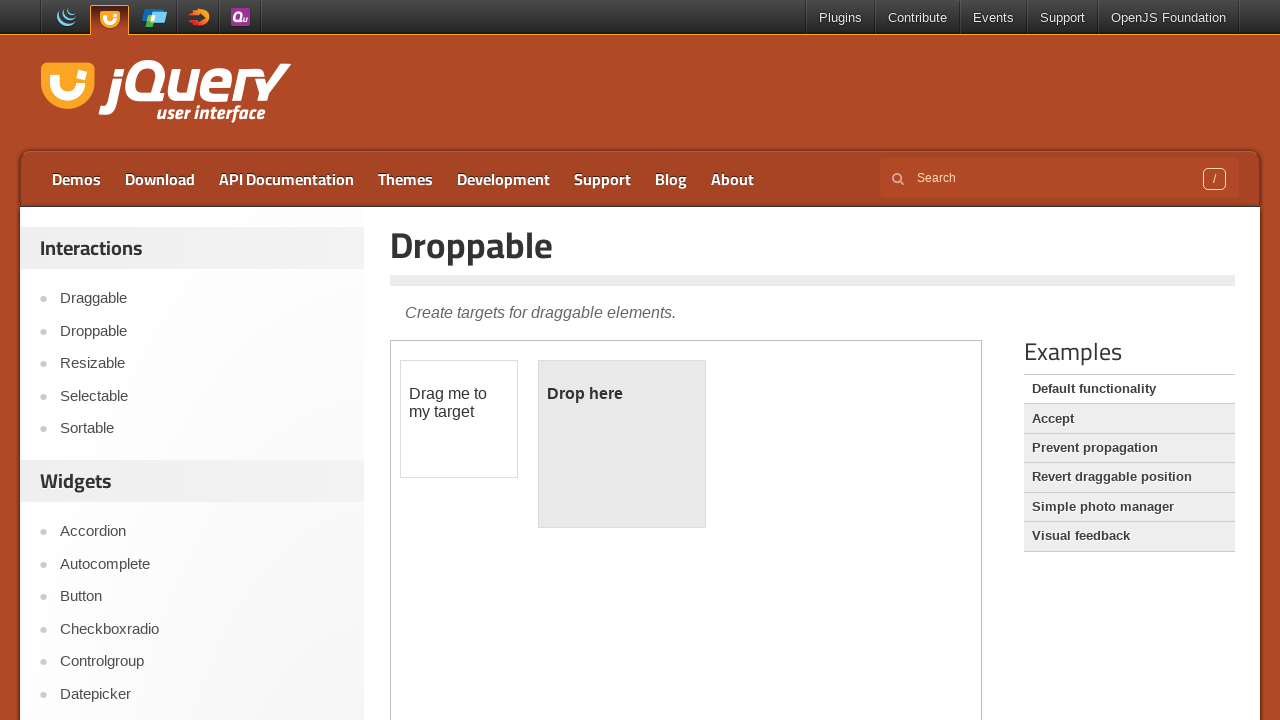

Located the draggable element with id 'draggable'
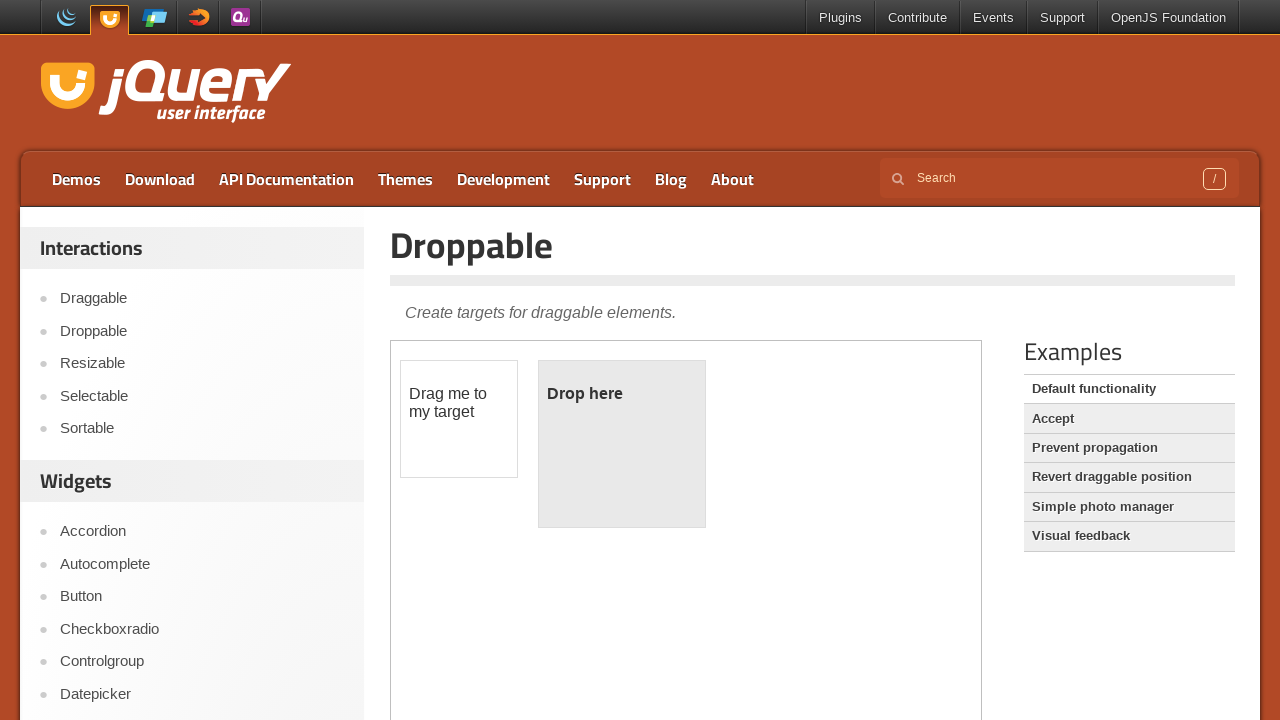

Located the droppable target element with id 'droppable'
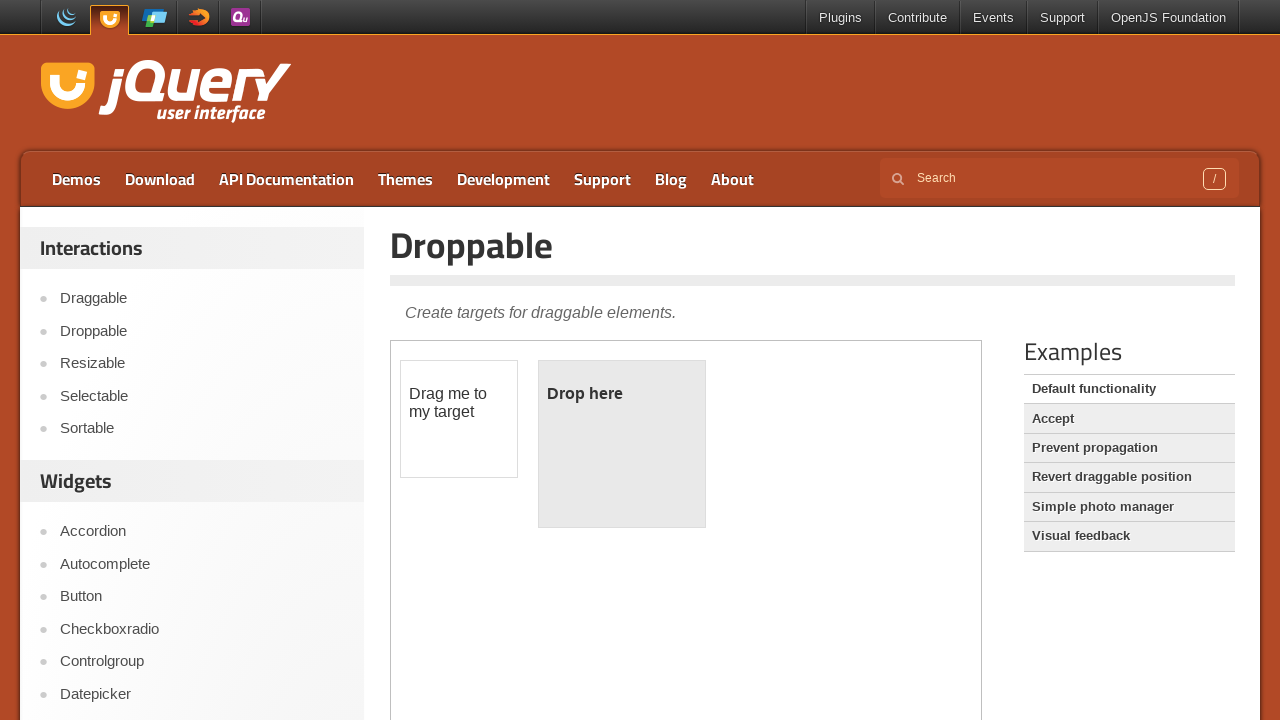

Dragged the draggable element and dropped it into the droppable target area at (622, 444)
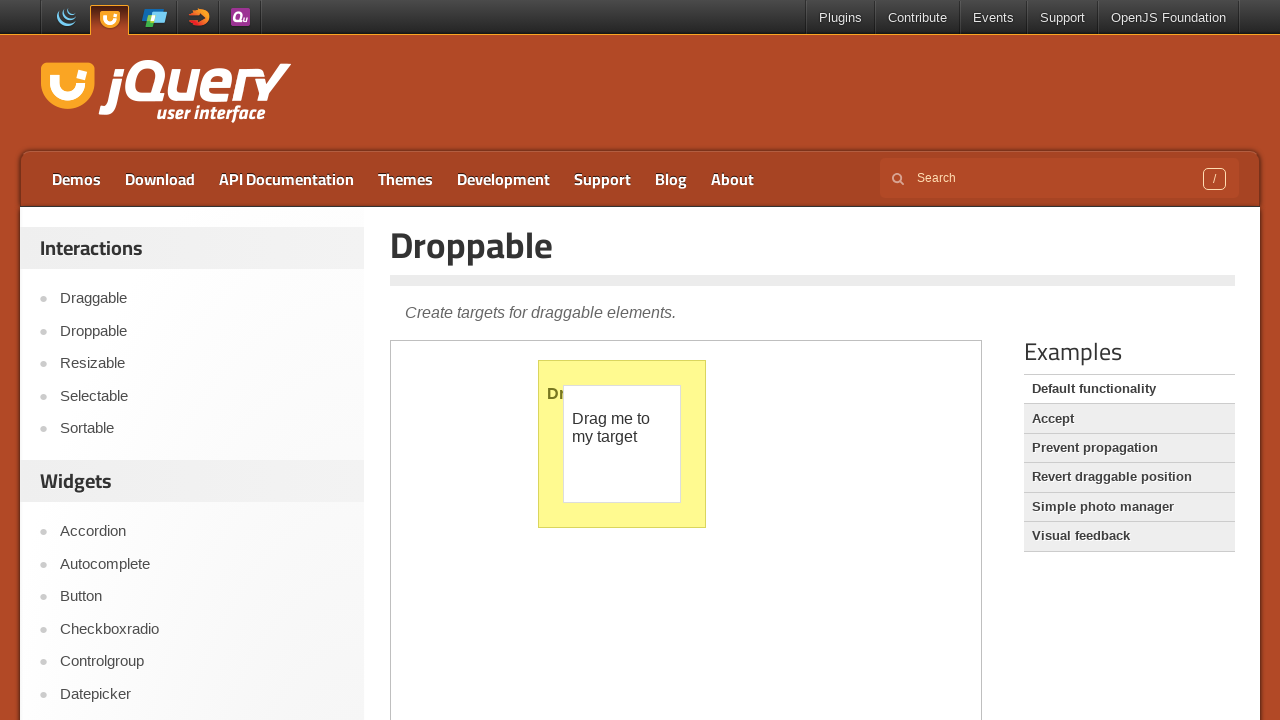

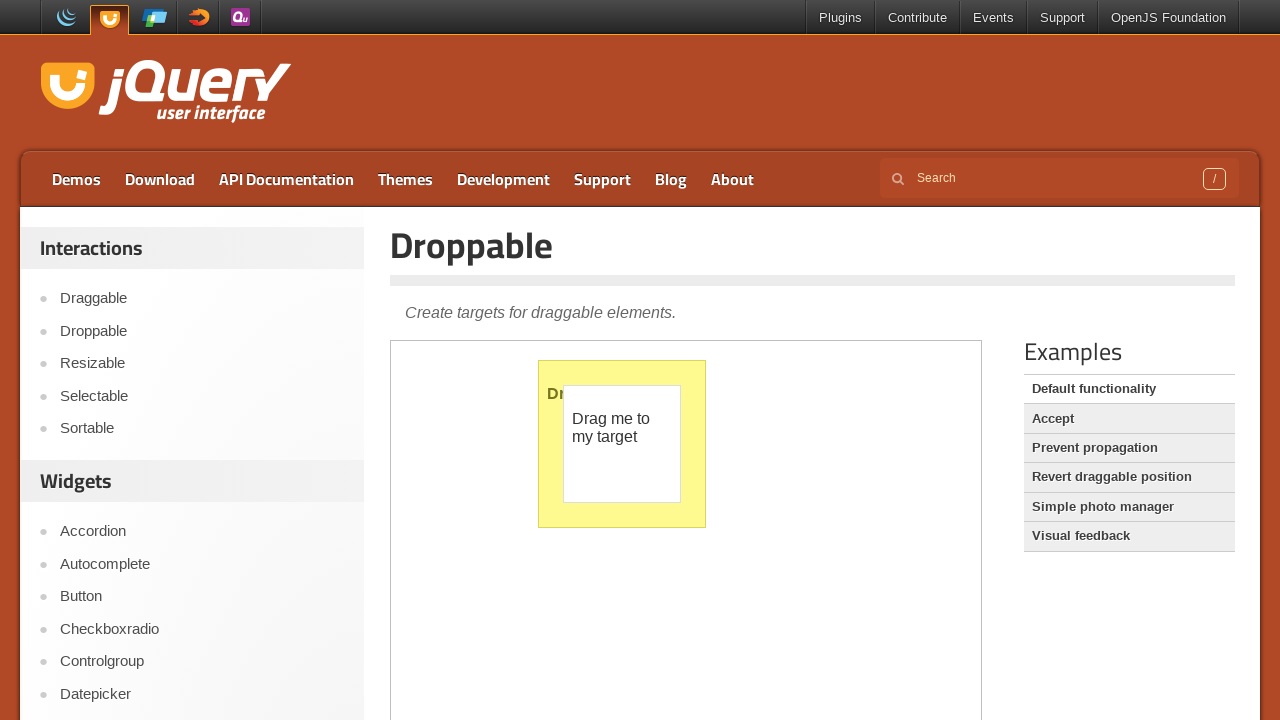